Tests clicking the Next button on Gmail login page

Starting URL: https://www.gmail.com/

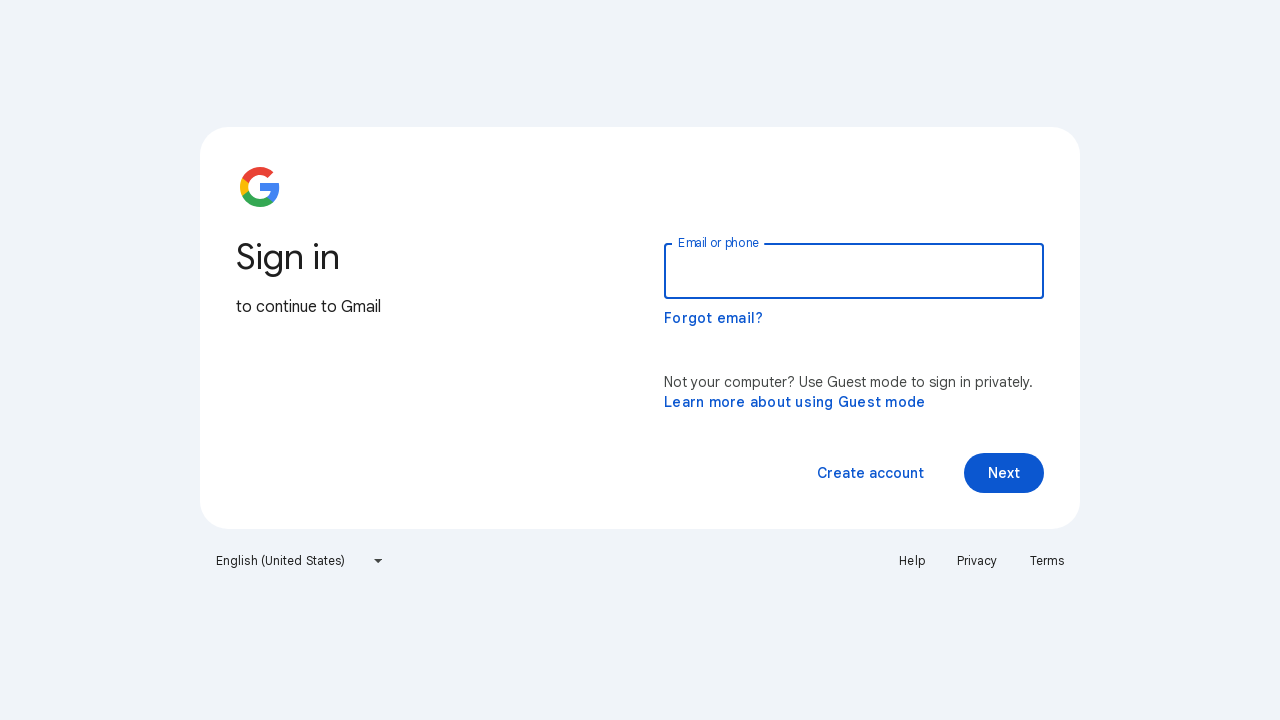

Clicked Next button on Gmail login page at (1004, 473) on #identifierNext
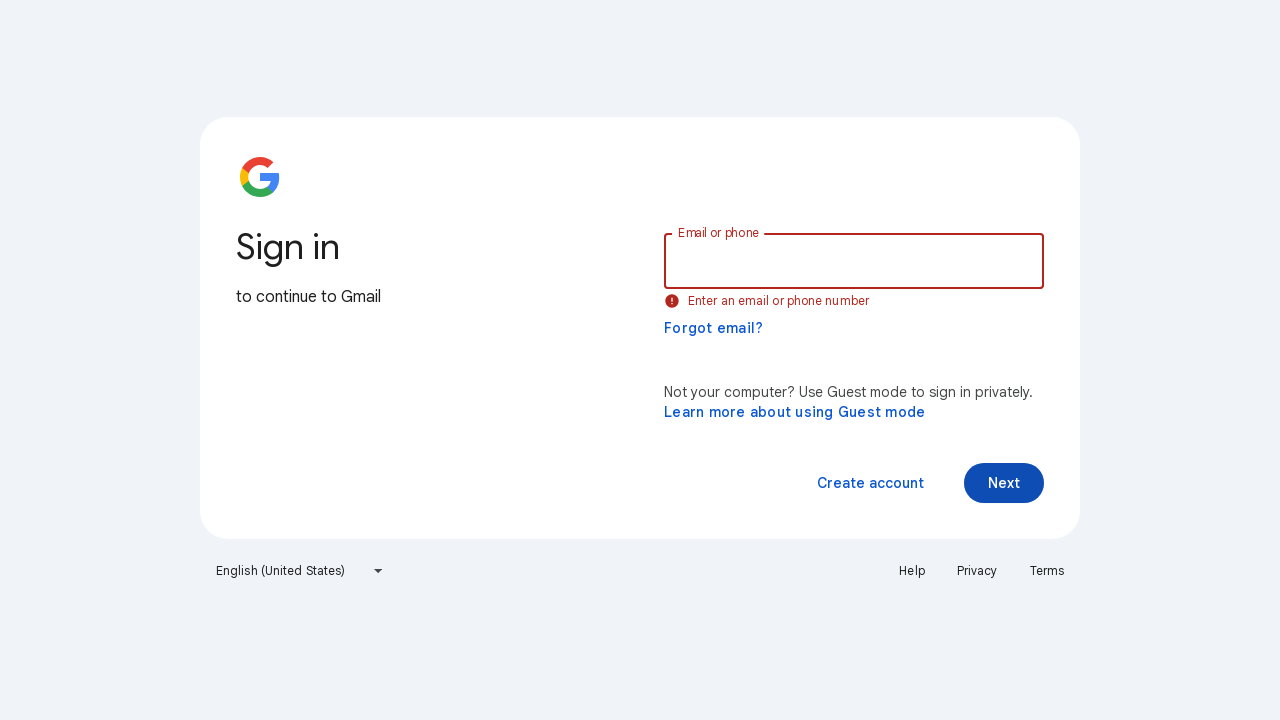

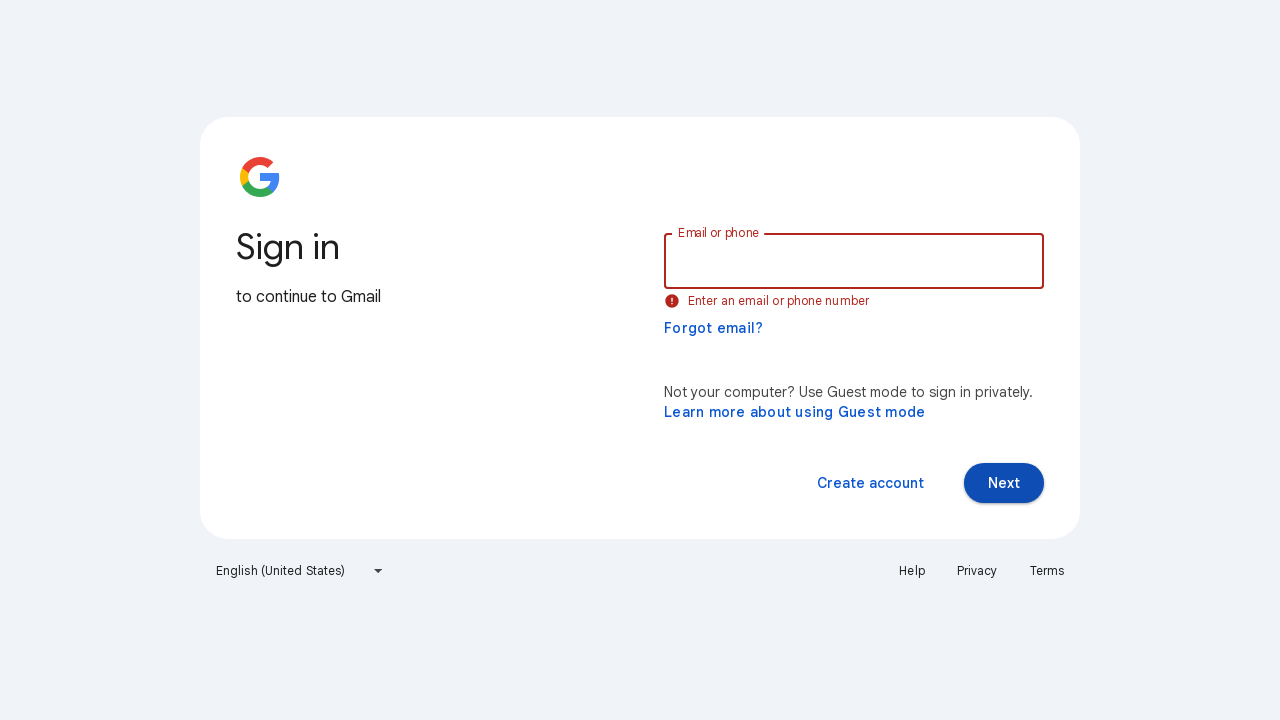